Navigates to the Automation Practice page and verifies that the broken link element is present on the page by locating it via CSS selector.

Starting URL: https://www.rahulshettyacademy.com/AutomationPractice/

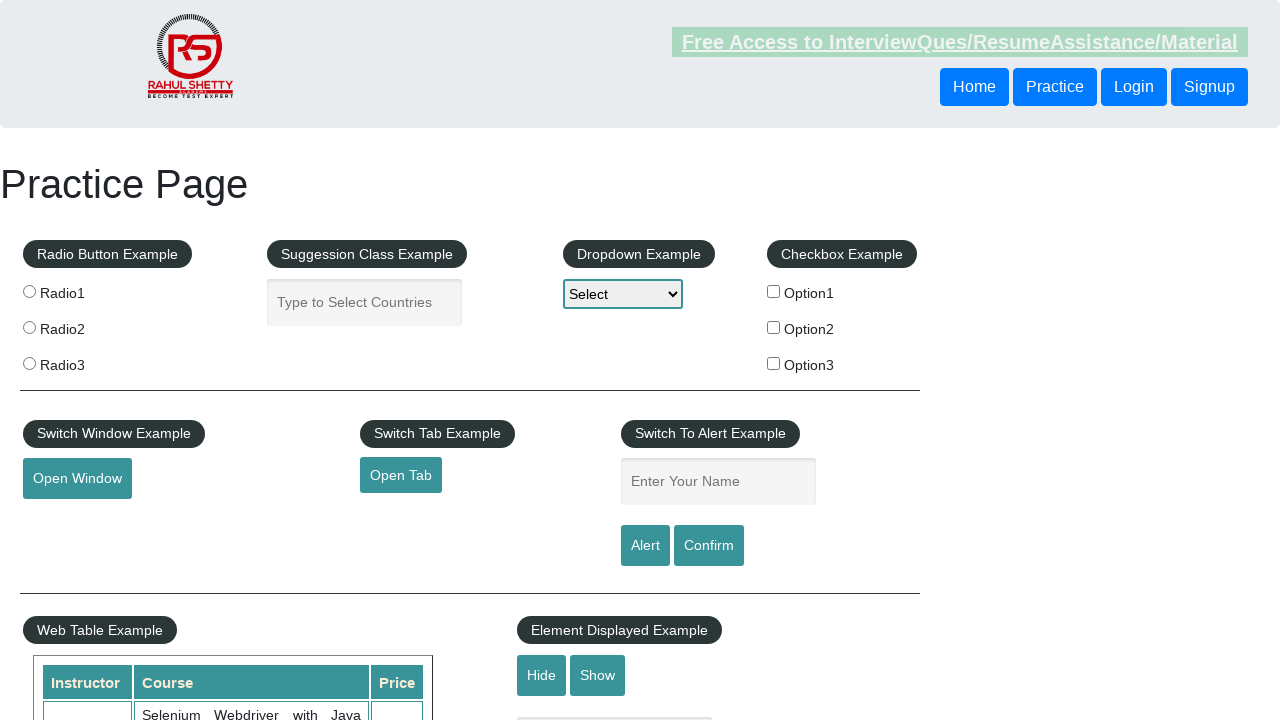

Waited for broken link element to appear on Automation Practice page
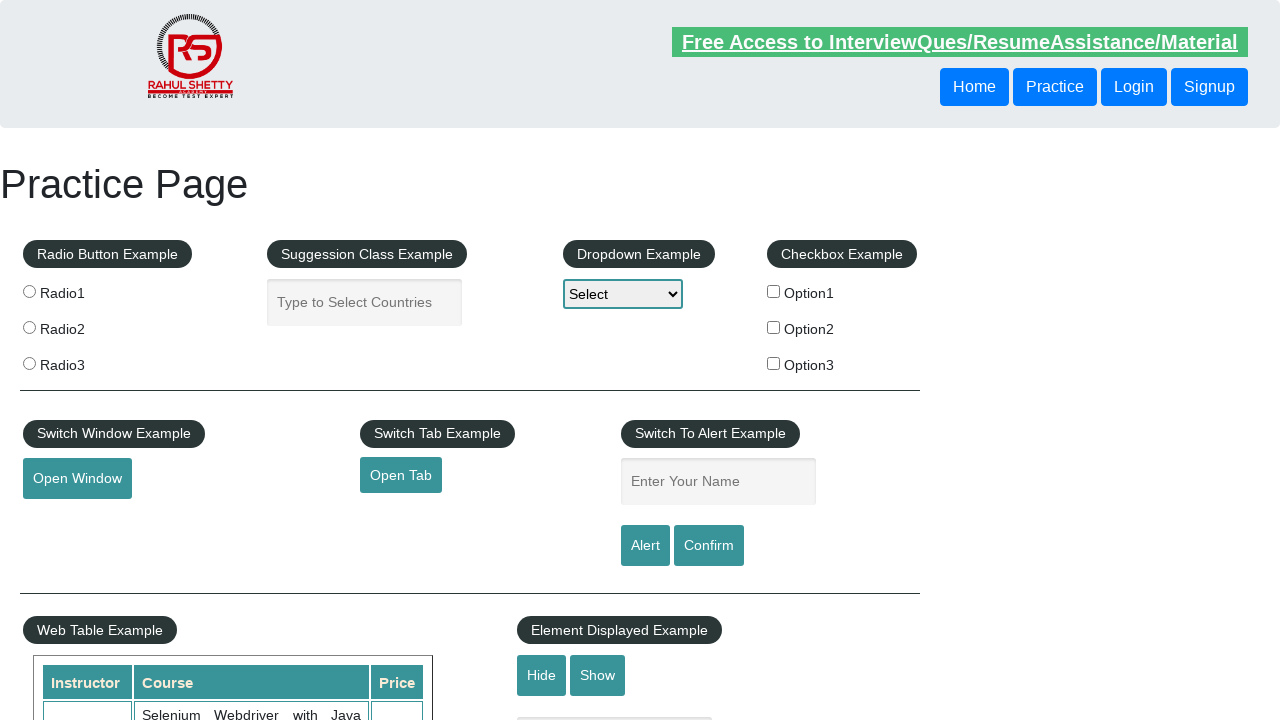

Located broken link element via CSS selector
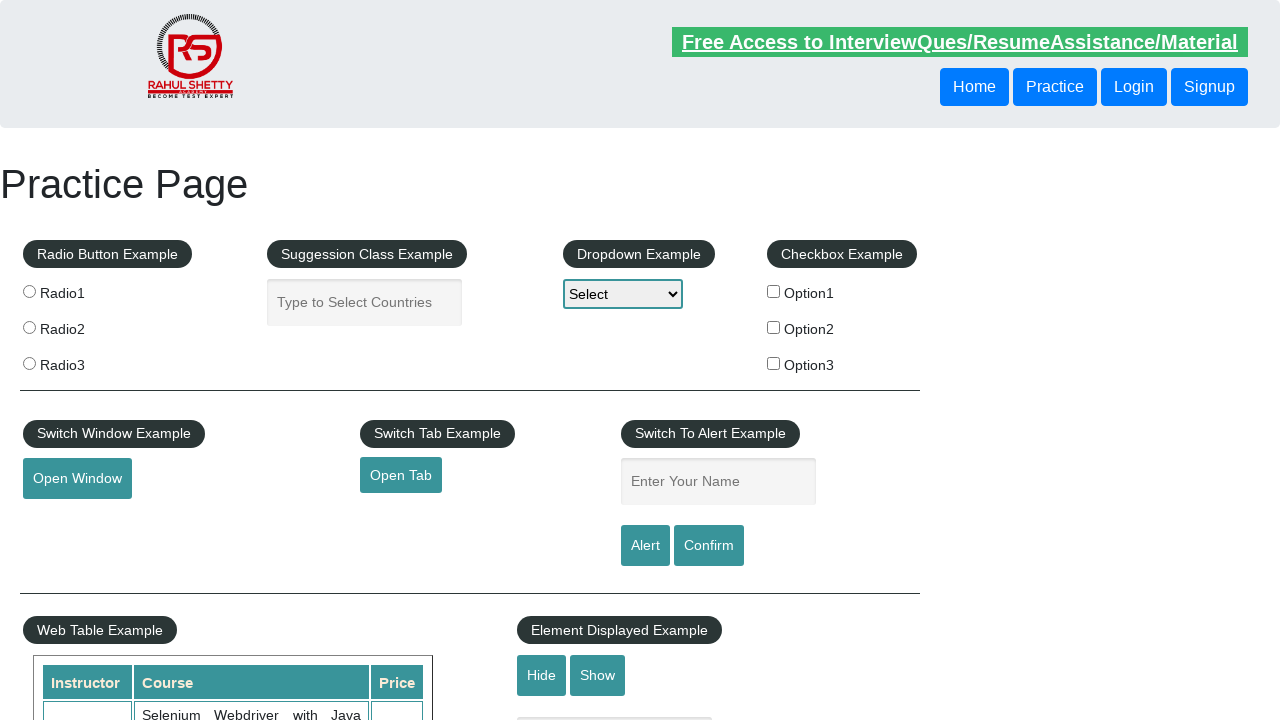

Retrieved href attribute from broken link element
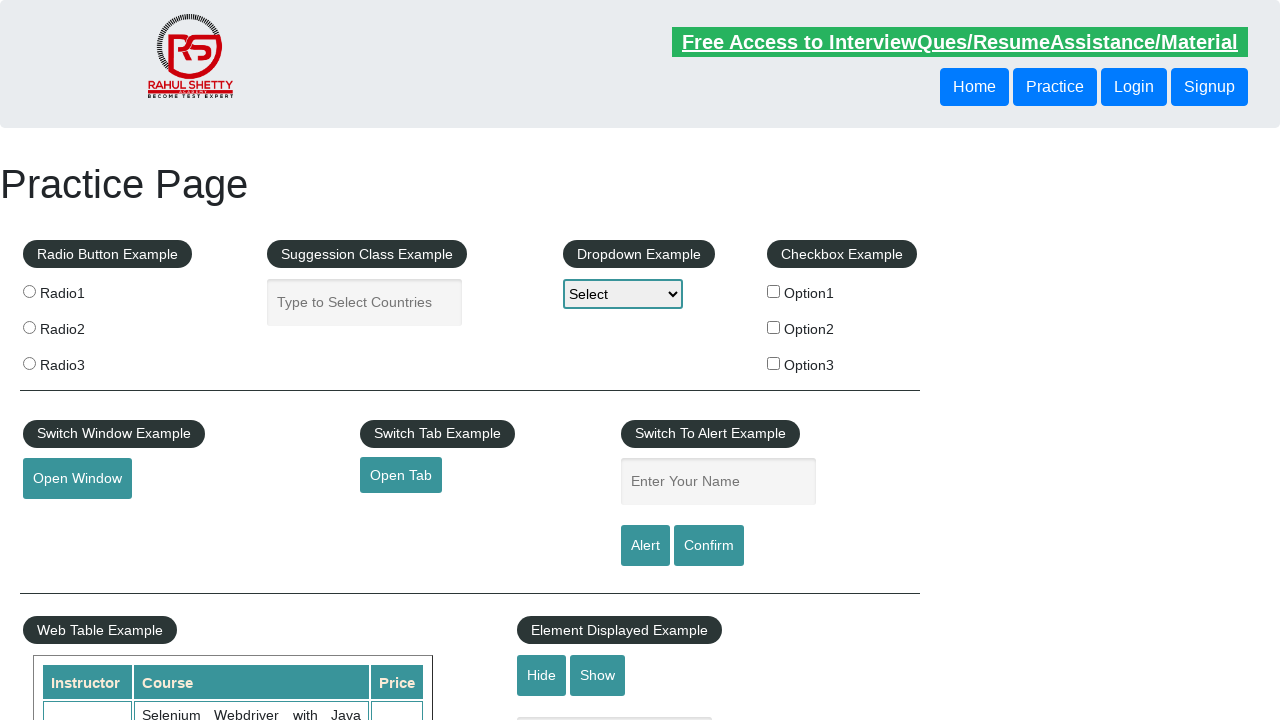

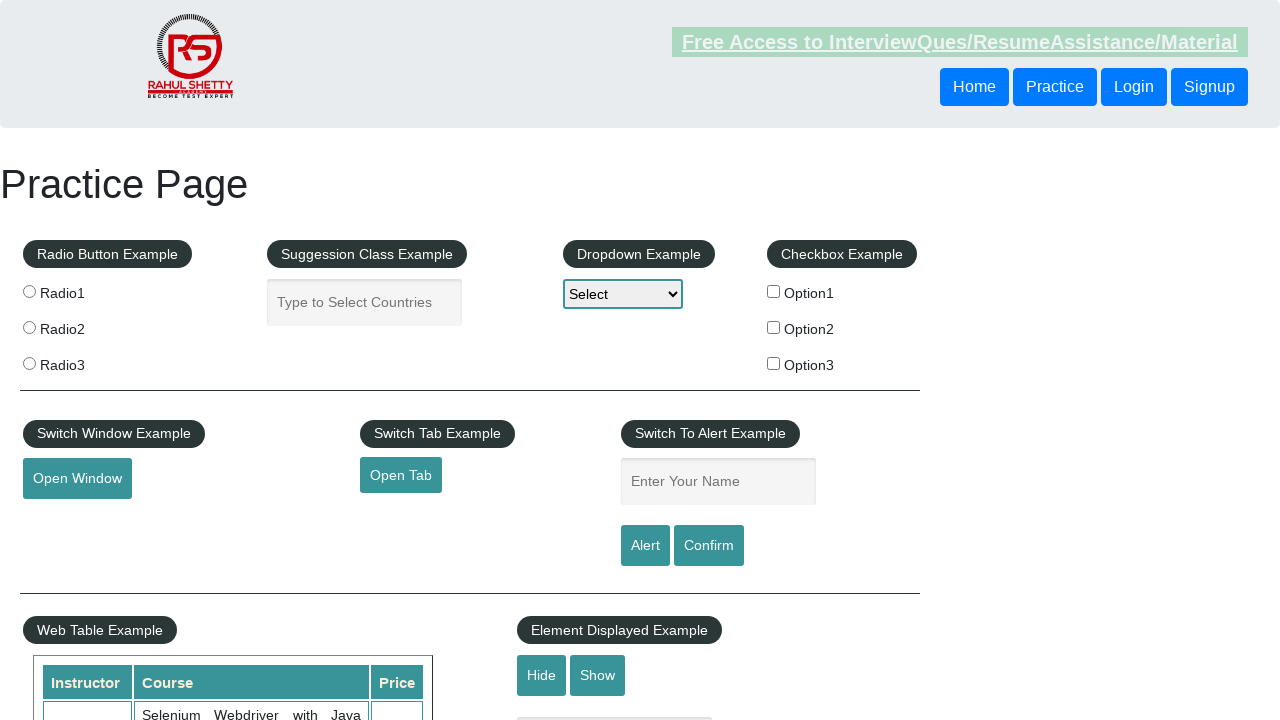